Navigates to the radio button demo page

Starting URL: https://demoqa.com/radio-button

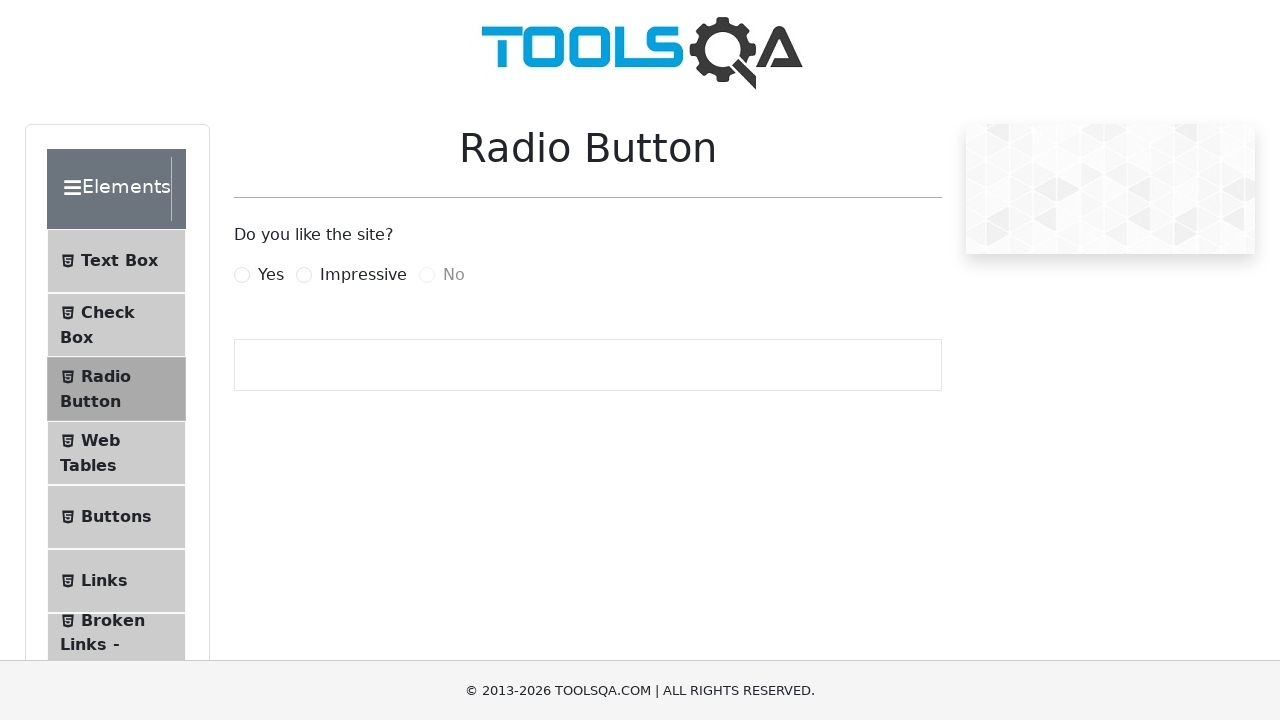

Navigated to radio button demo page
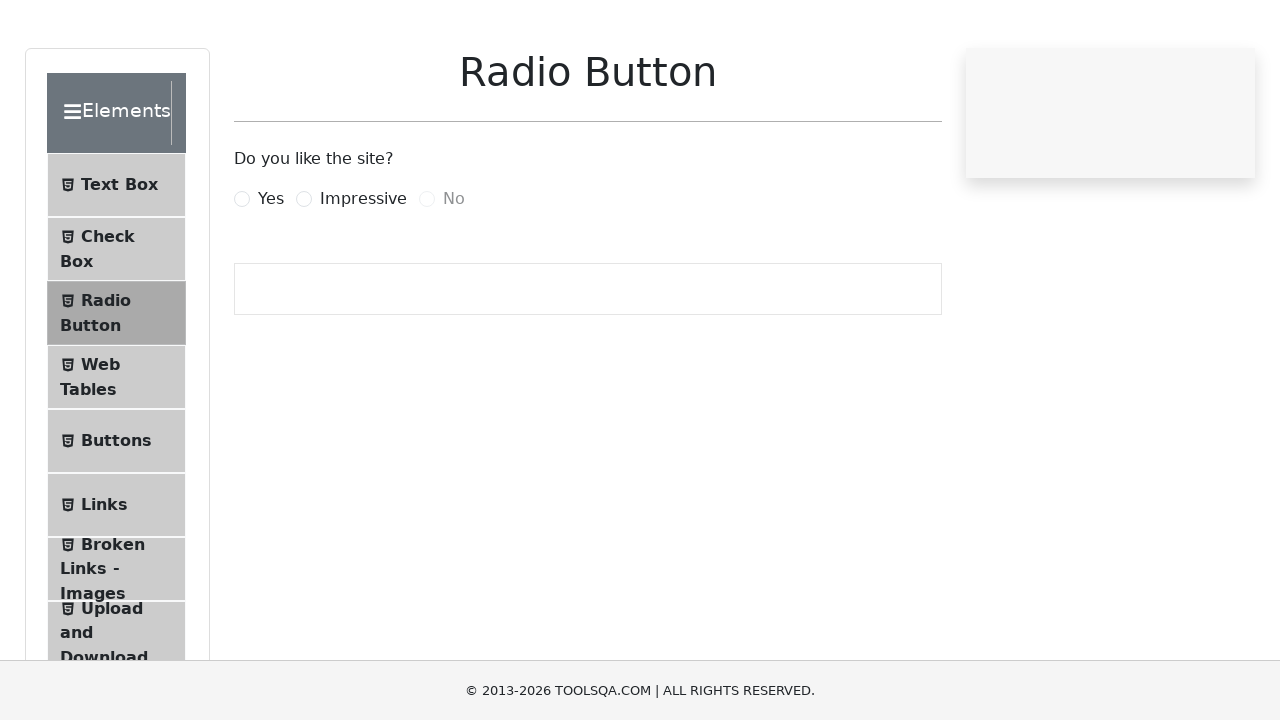

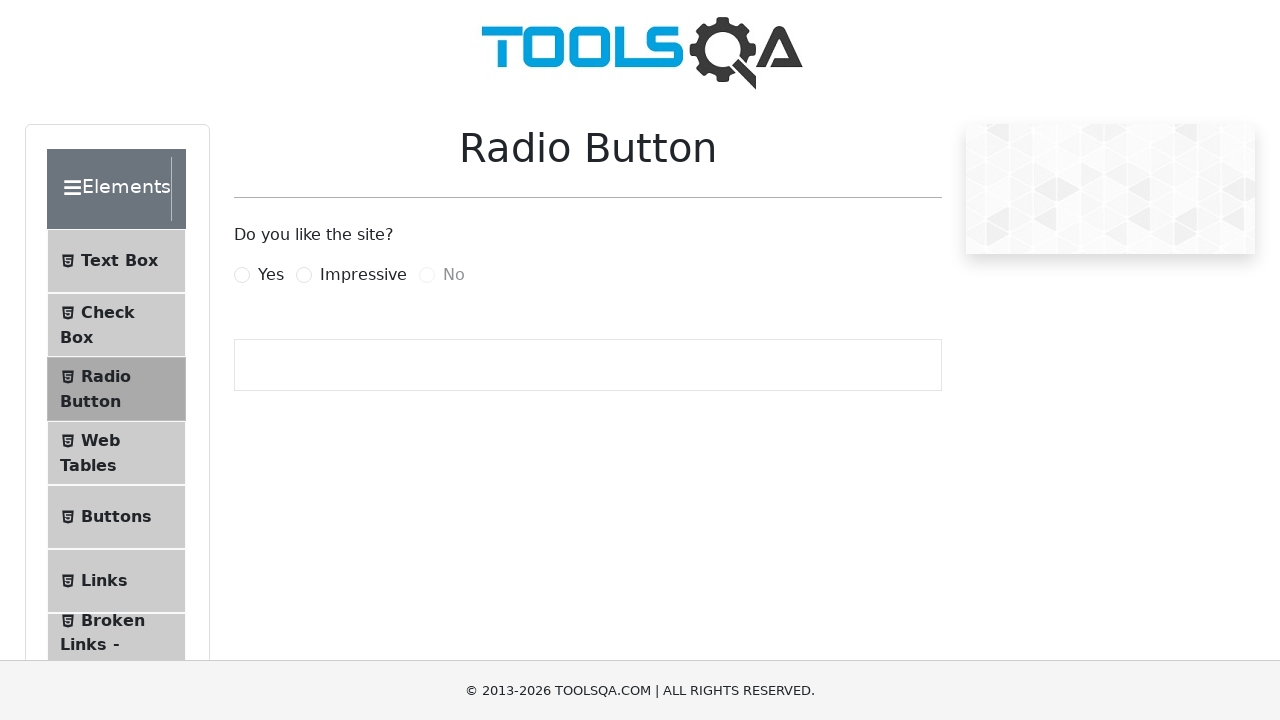